Tests that the text input field clears after adding a todo item

Starting URL: https://demo.playwright.dev/todomvc

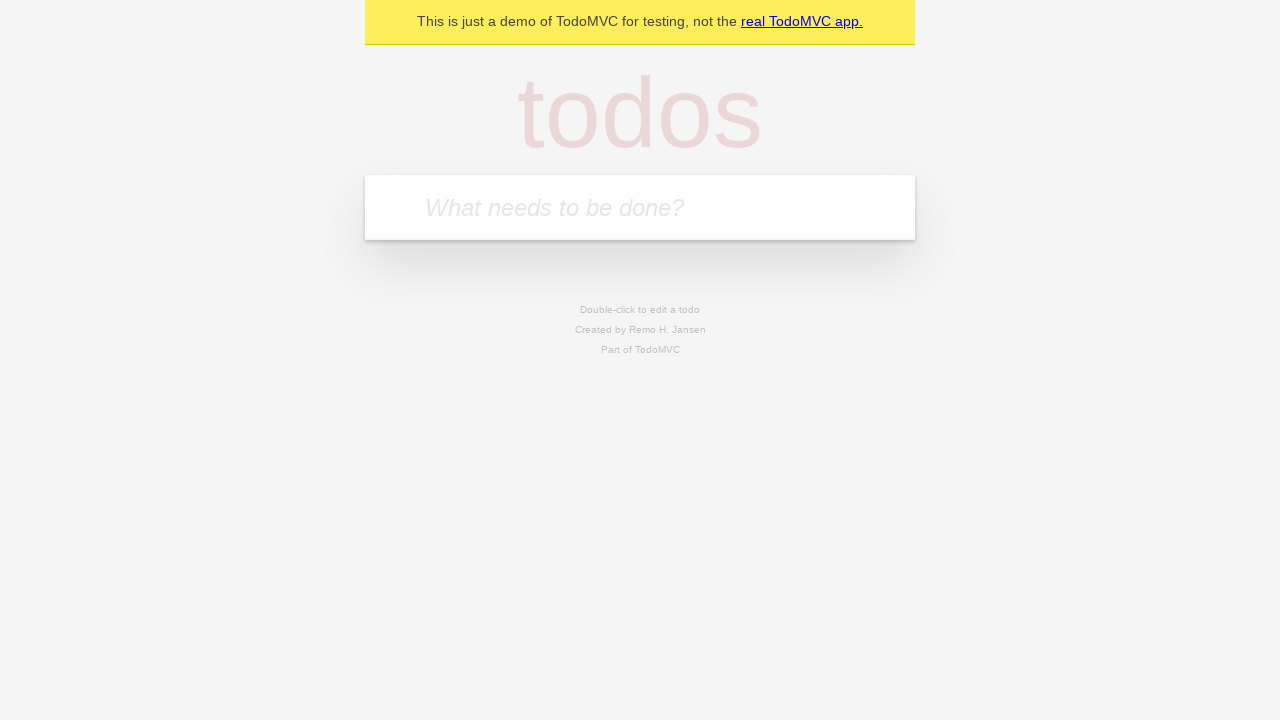

Located the todo input field with placeholder 'What needs to be done?'
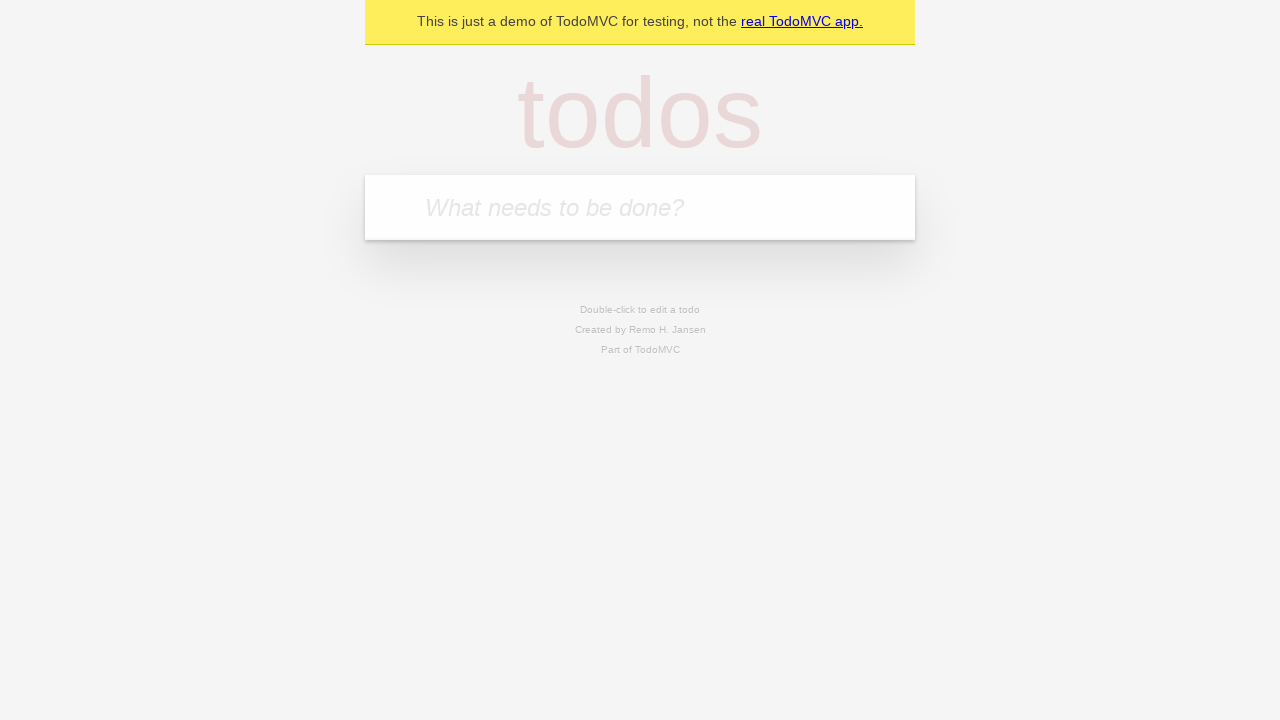

Filled todo input field with 'buy some cheese' on internal:attr=[placeholder="What needs to be done?"i]
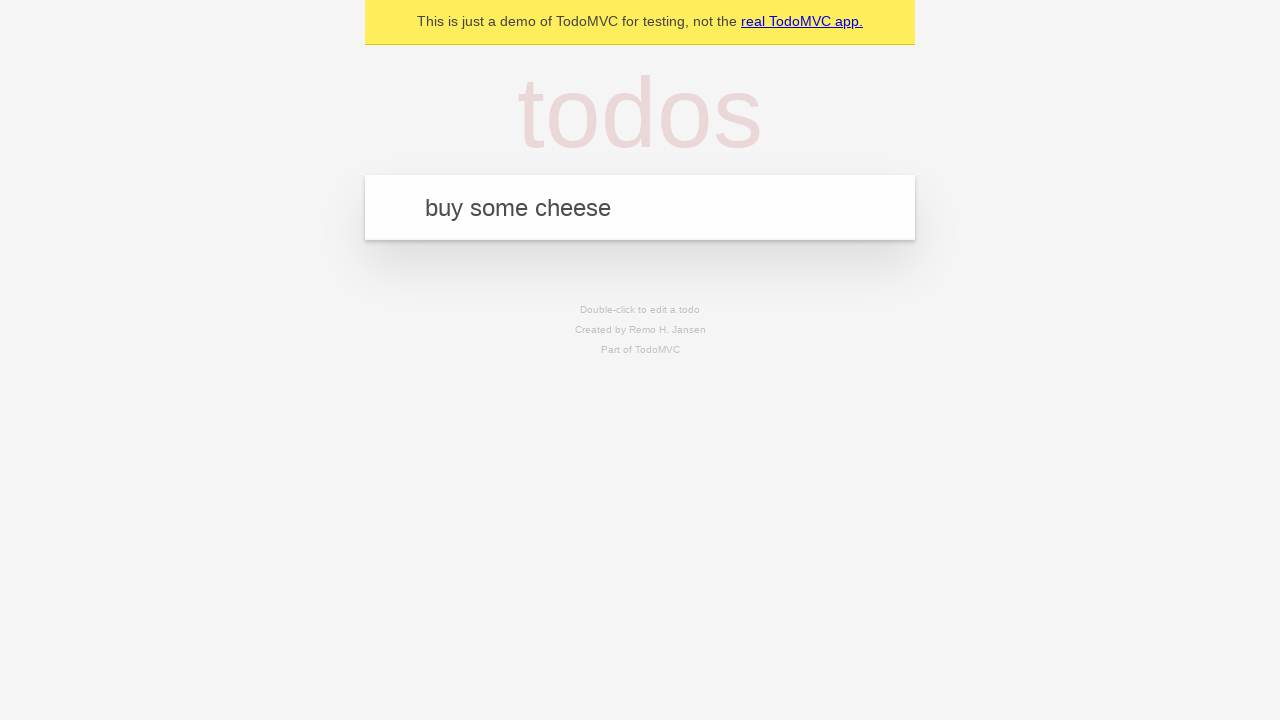

Pressed Enter to add the todo item on internal:attr=[placeholder="What needs to be done?"i]
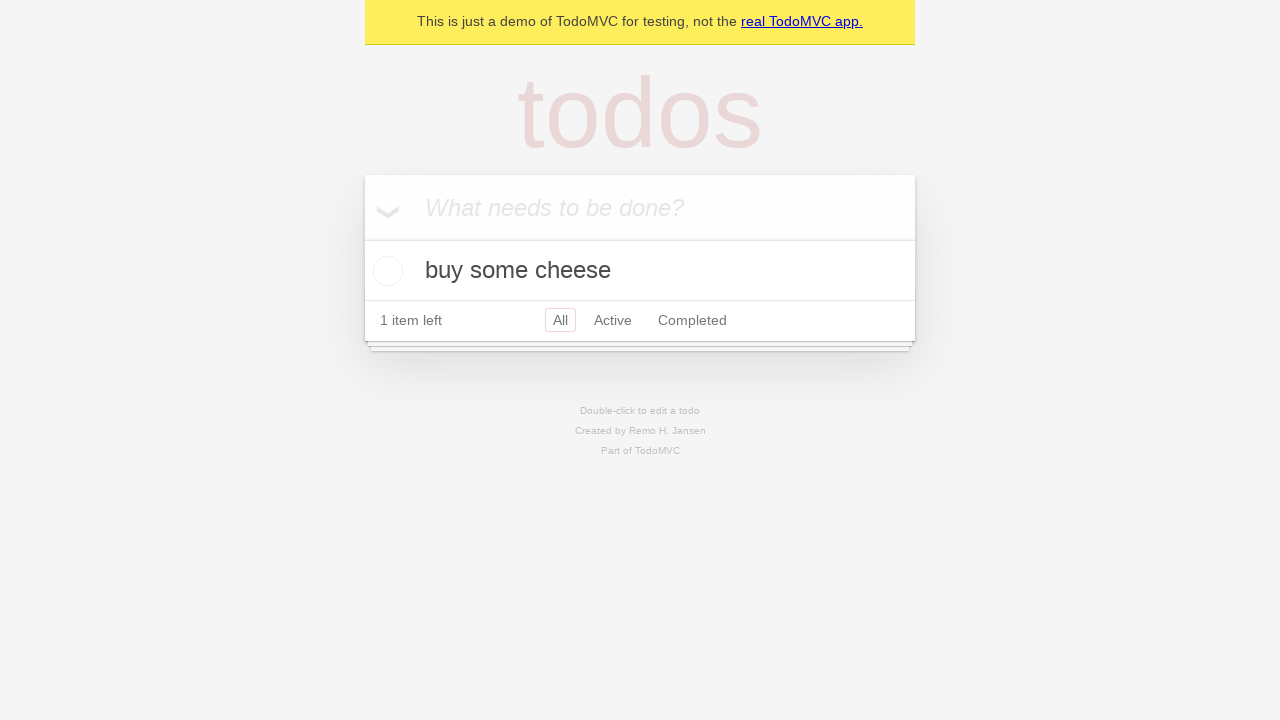

Todo item was added and is now visible
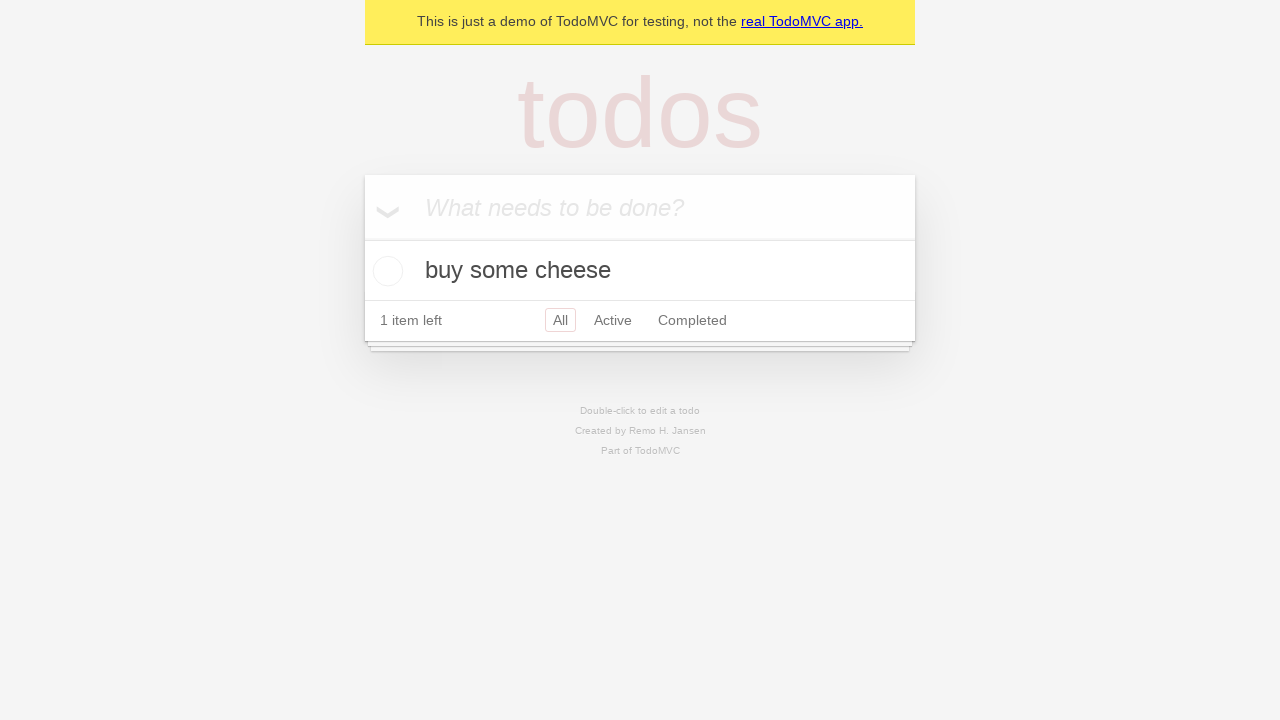

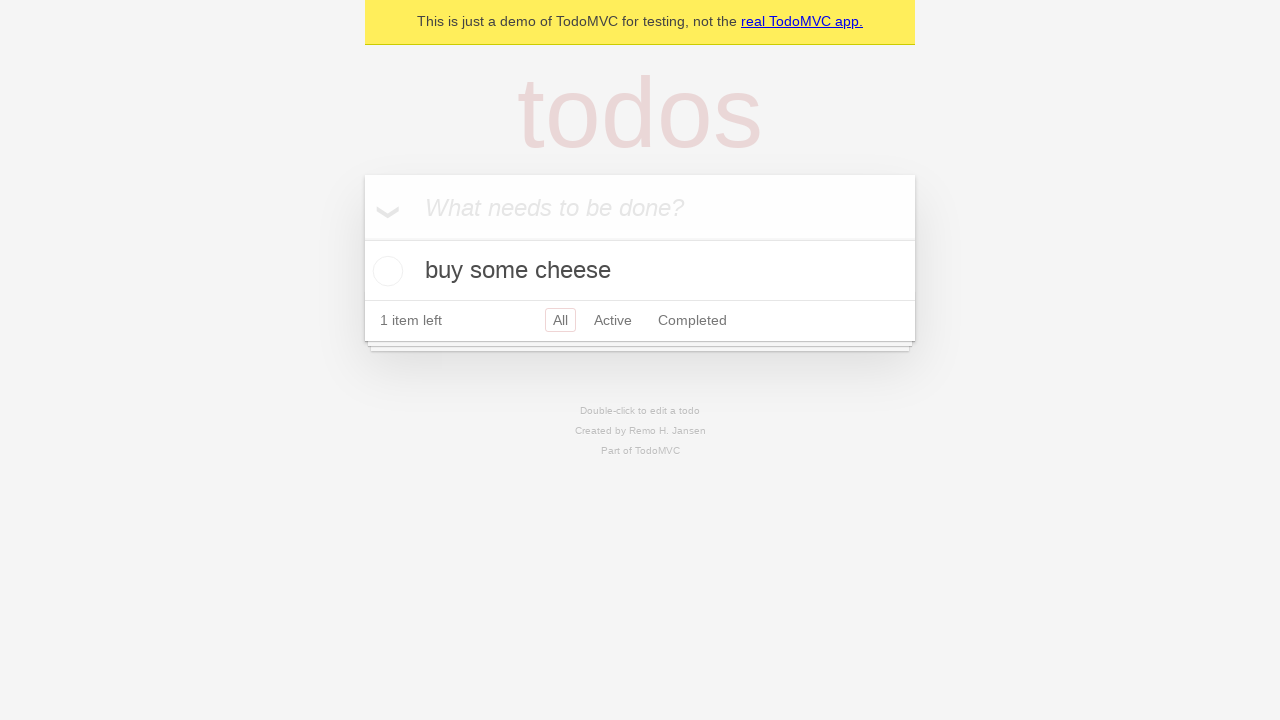